Tests dynamic element loading by clicking a start button and waiting for the element to exist in the DOM

Starting URL: https://the-internet.herokuapp.com/dynamic_loading/2

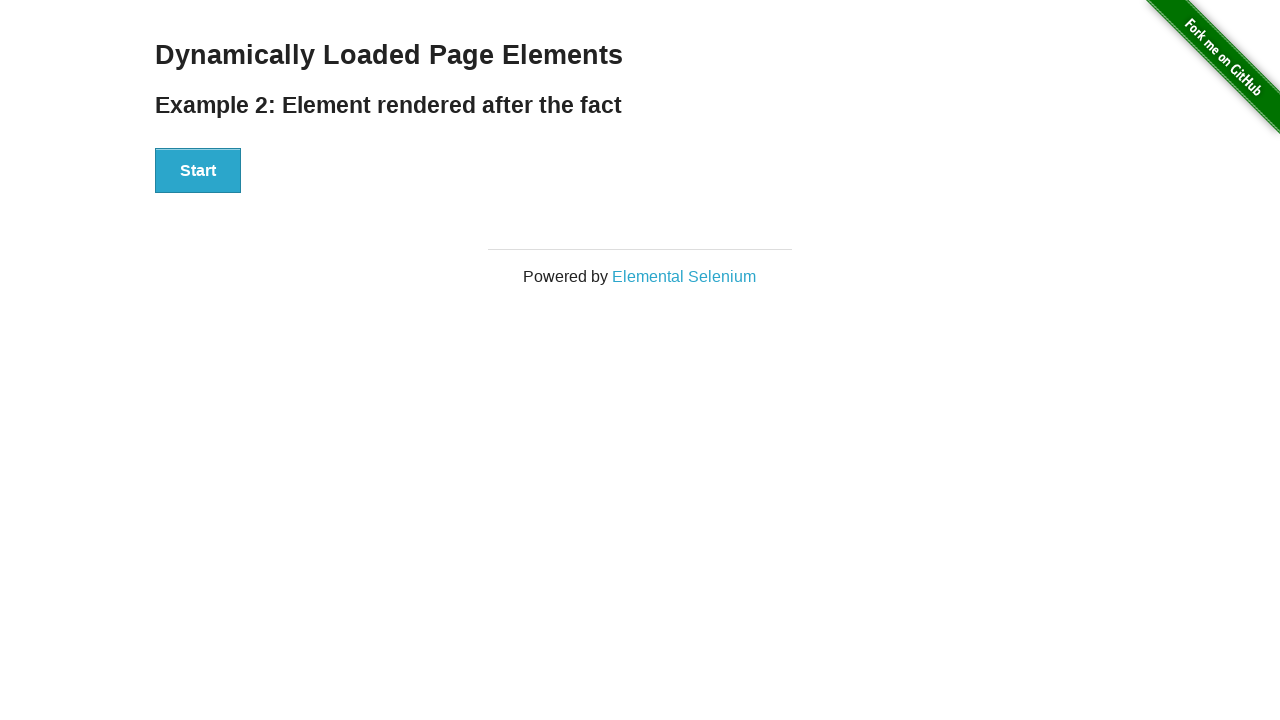

Clicked start button to trigger dynamic element loading at (198, 171) on button
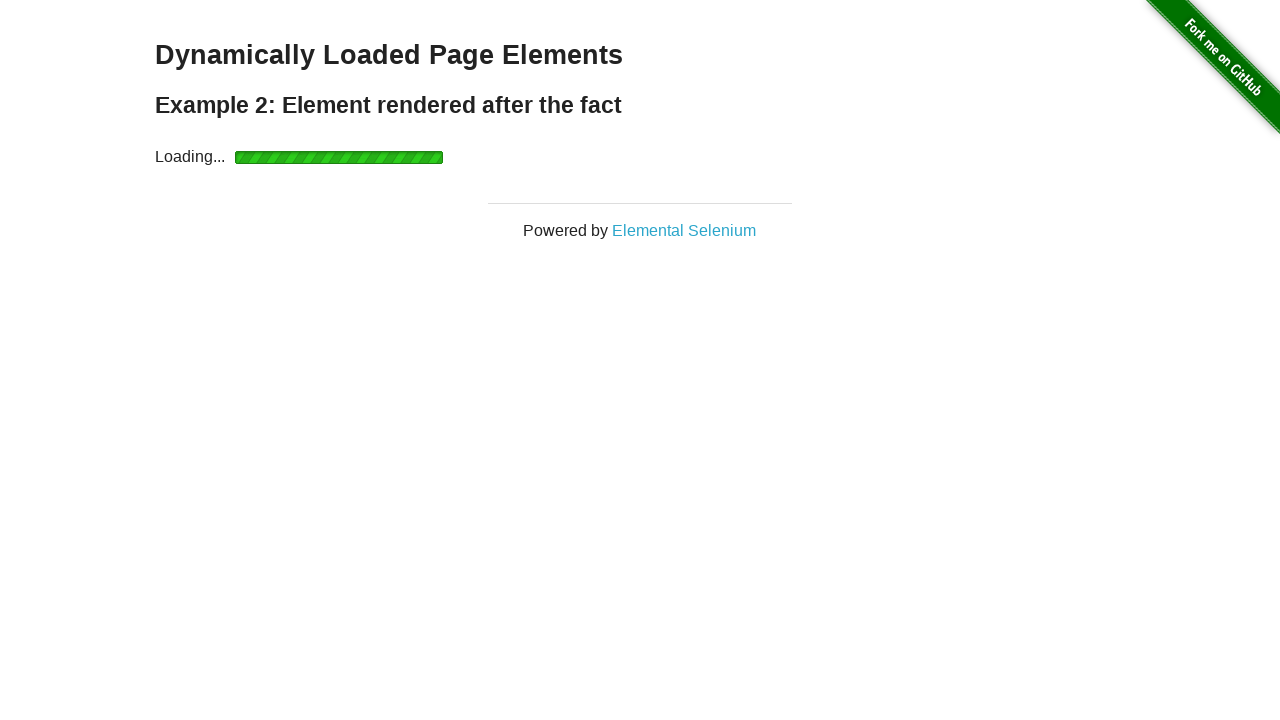

Waited for dynamically loaded element (#finish) to be attached to DOM
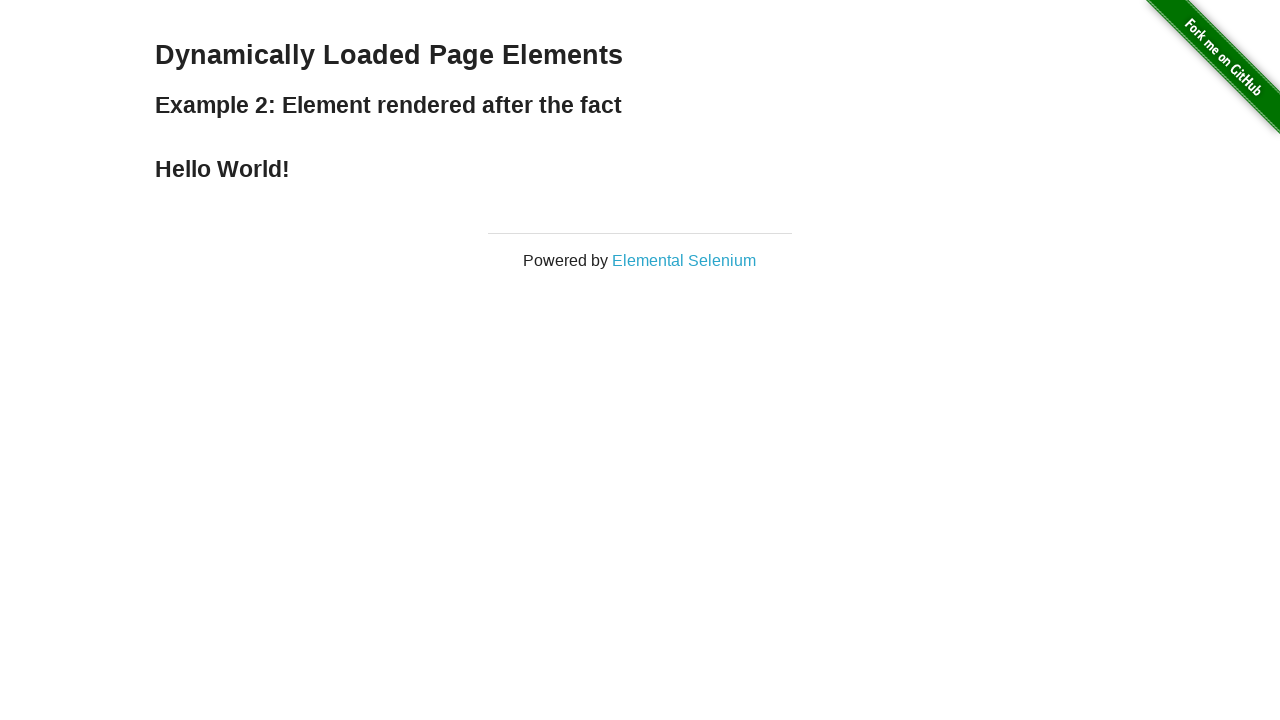

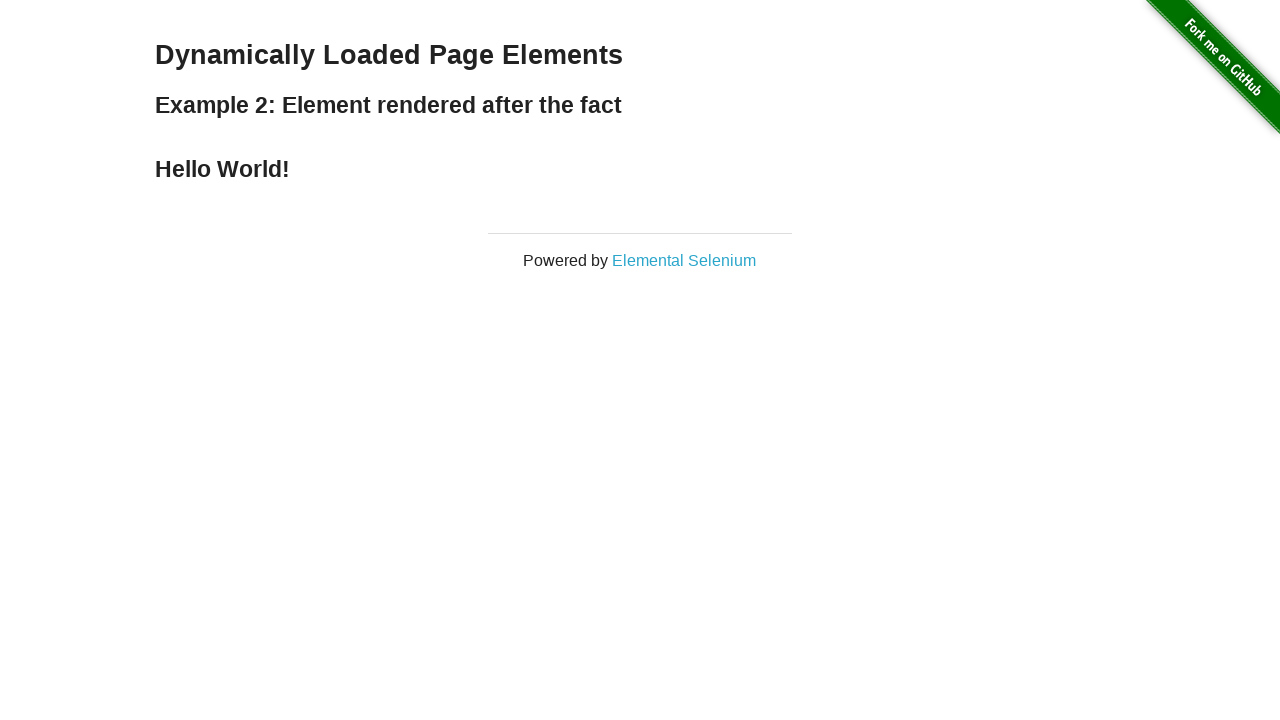